Tests full user registration flow by entering zip code, then filling out the registration form with user details, and verifying successful registration

Starting URL: https://www.sharelane.com/cgi-bin/register.py

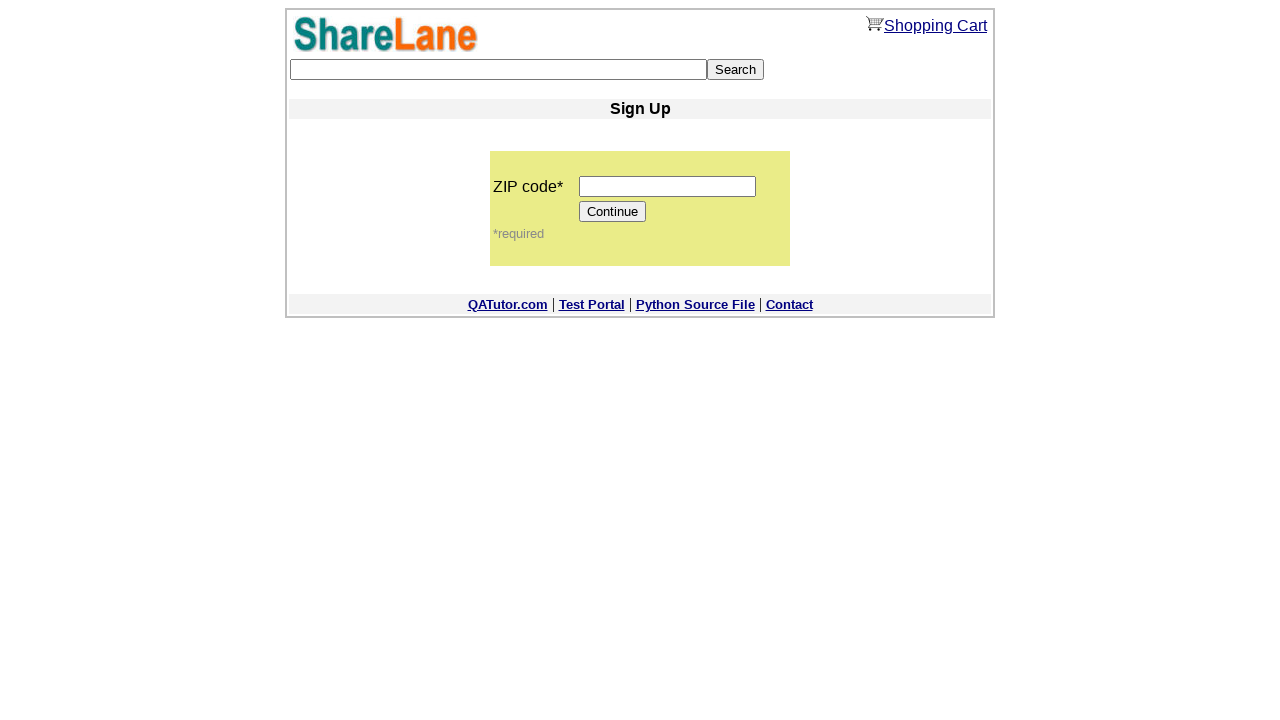

Navigated to ShareLane registration page
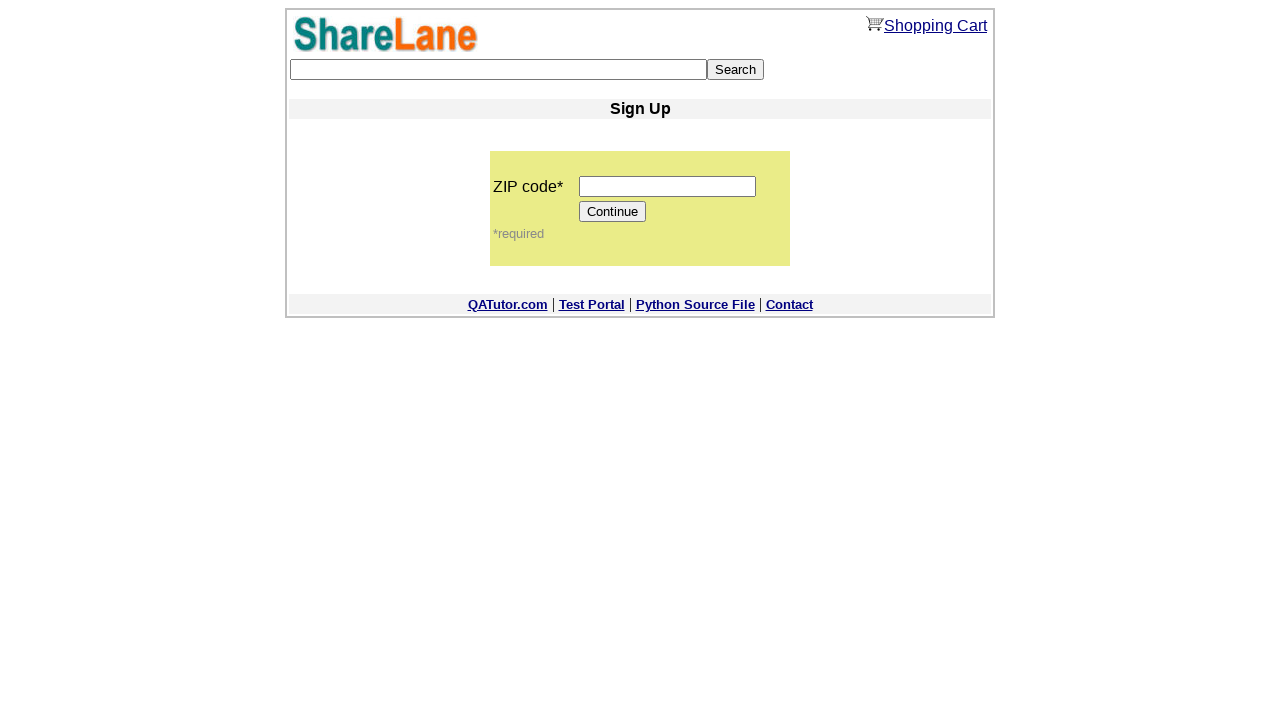

Filled zip code field with '12345' on input[name='zip_code']
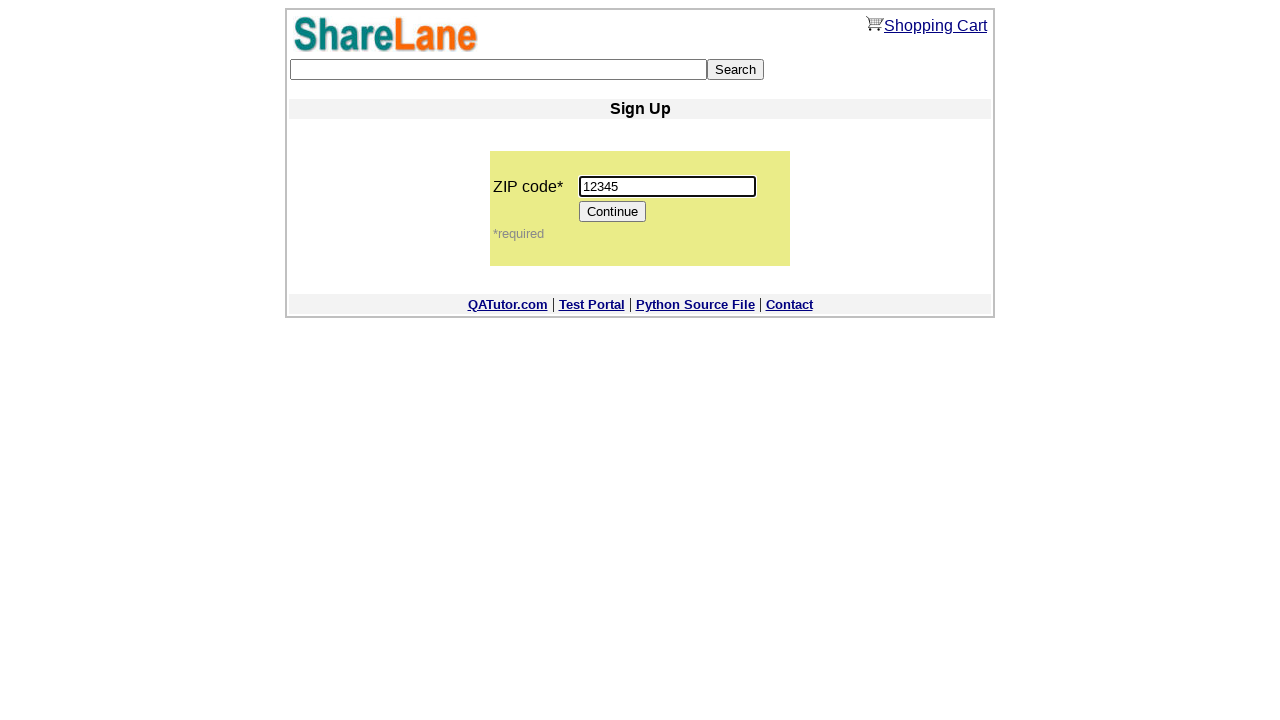

Clicked Continue button to proceed to registration form at (613, 212) on input[value='Continue']
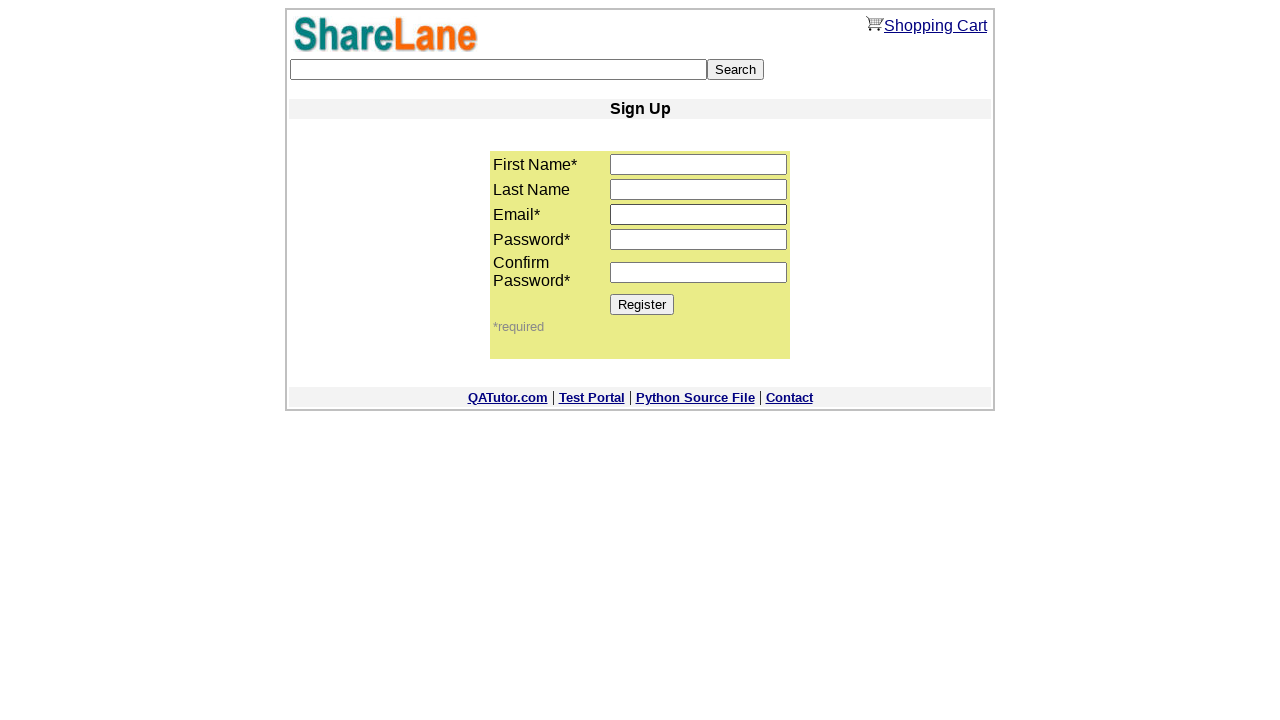

Registration form loaded successfully
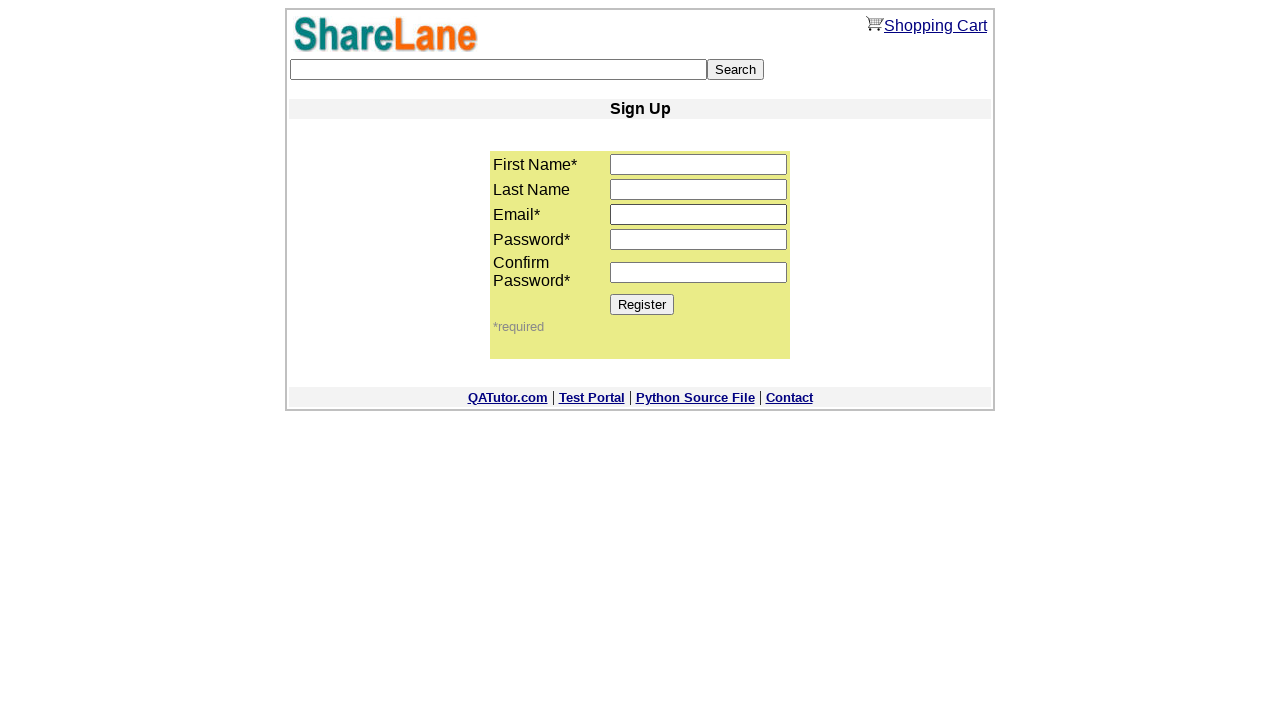

Filled first name field with 'TestUser' on input[name='first_name']
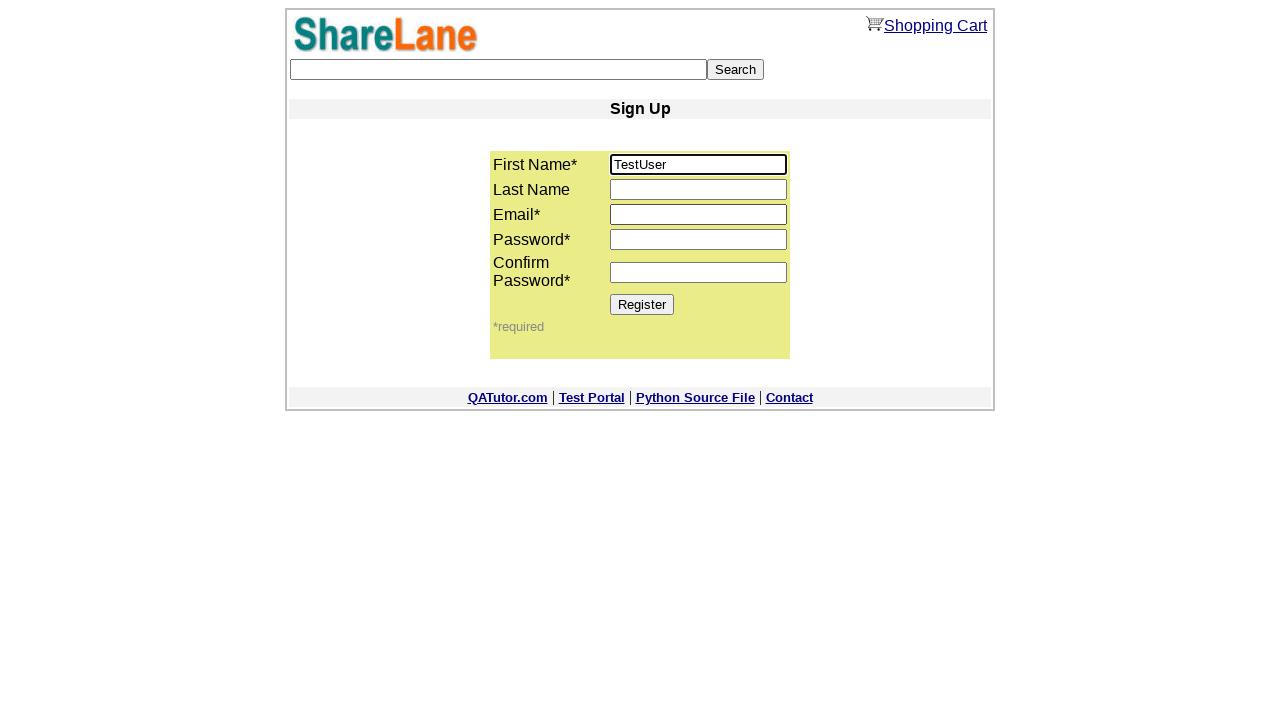

Filled last name field with 'LastName' on input[name='last_name']
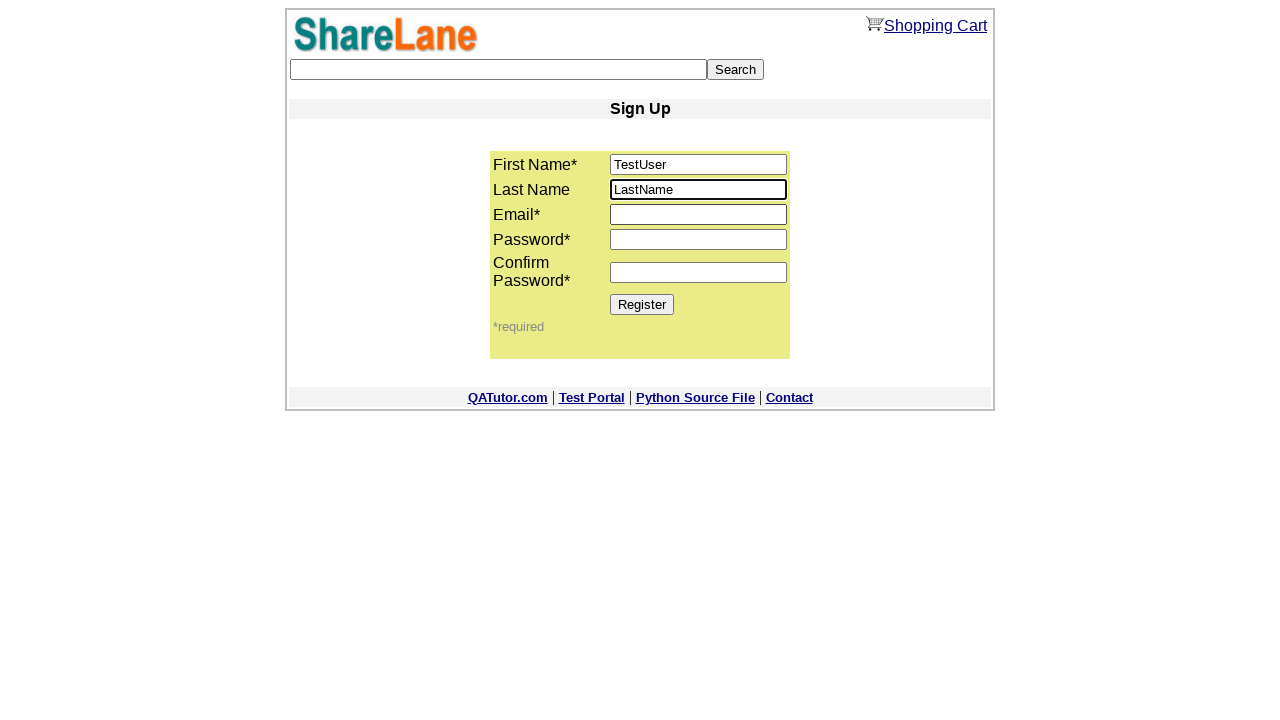

Filled email field with 'testuser789@example.com' on input[name='email']
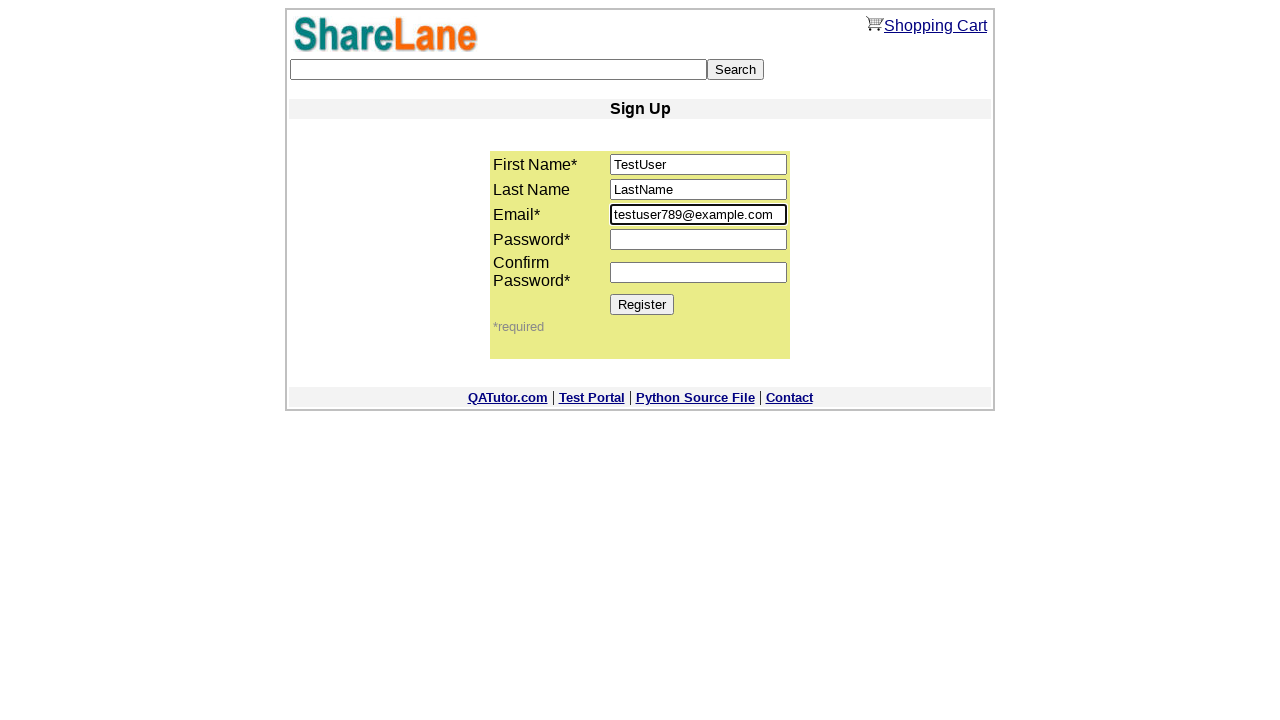

Filled password field with secure password on input[name='password1']
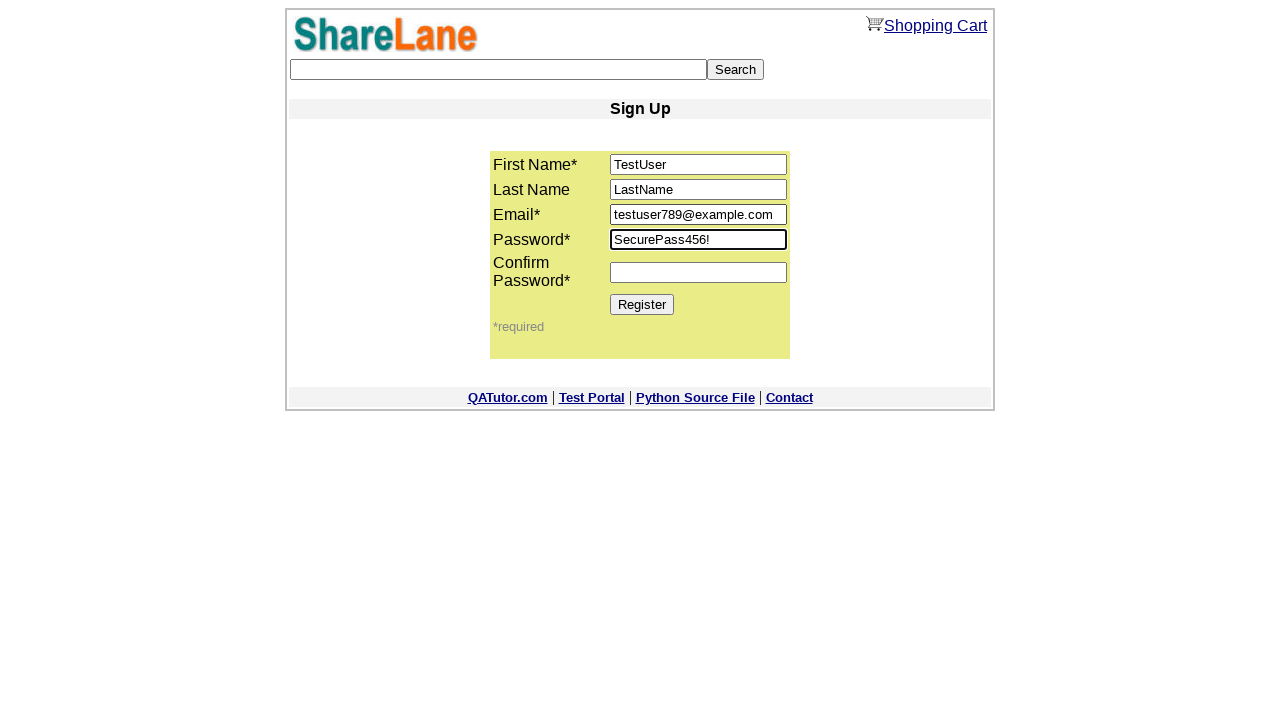

Filled password confirmation field with same secure password on input[name='password2']
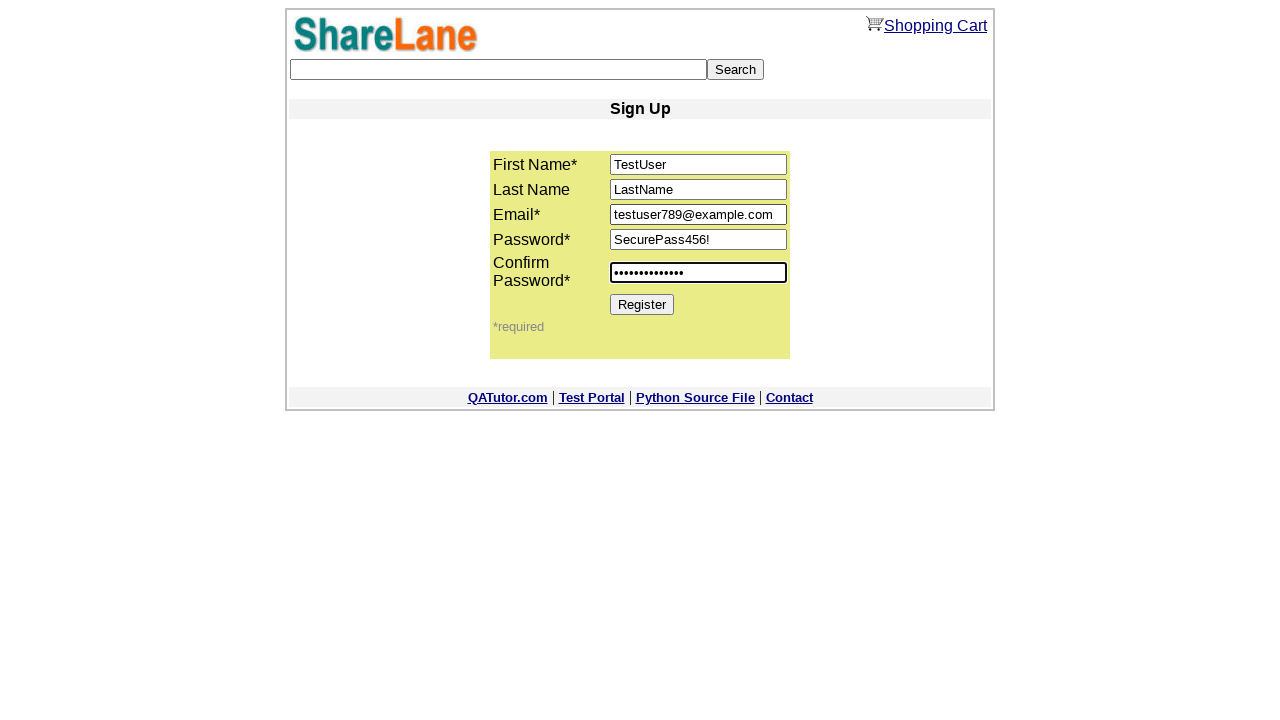

Clicked Register button to submit registration form at (642, 304) on input[value='Register']
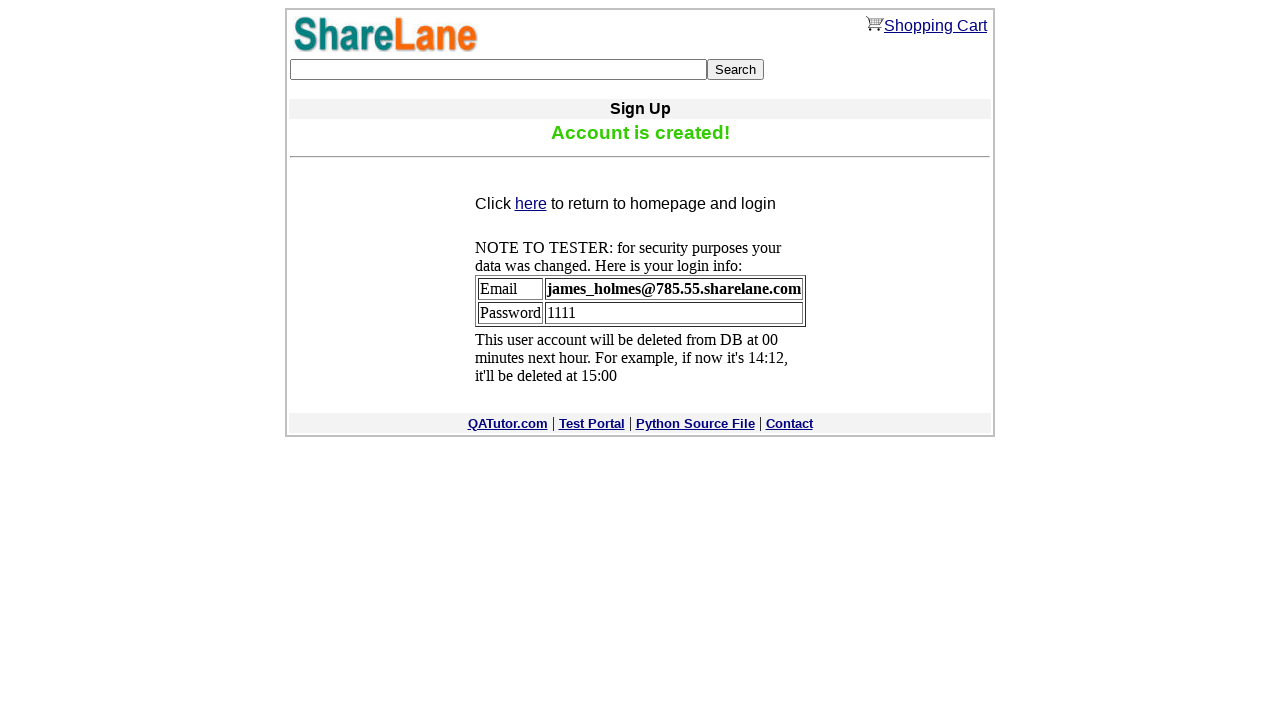

Confirmation message displayed - user registration successful
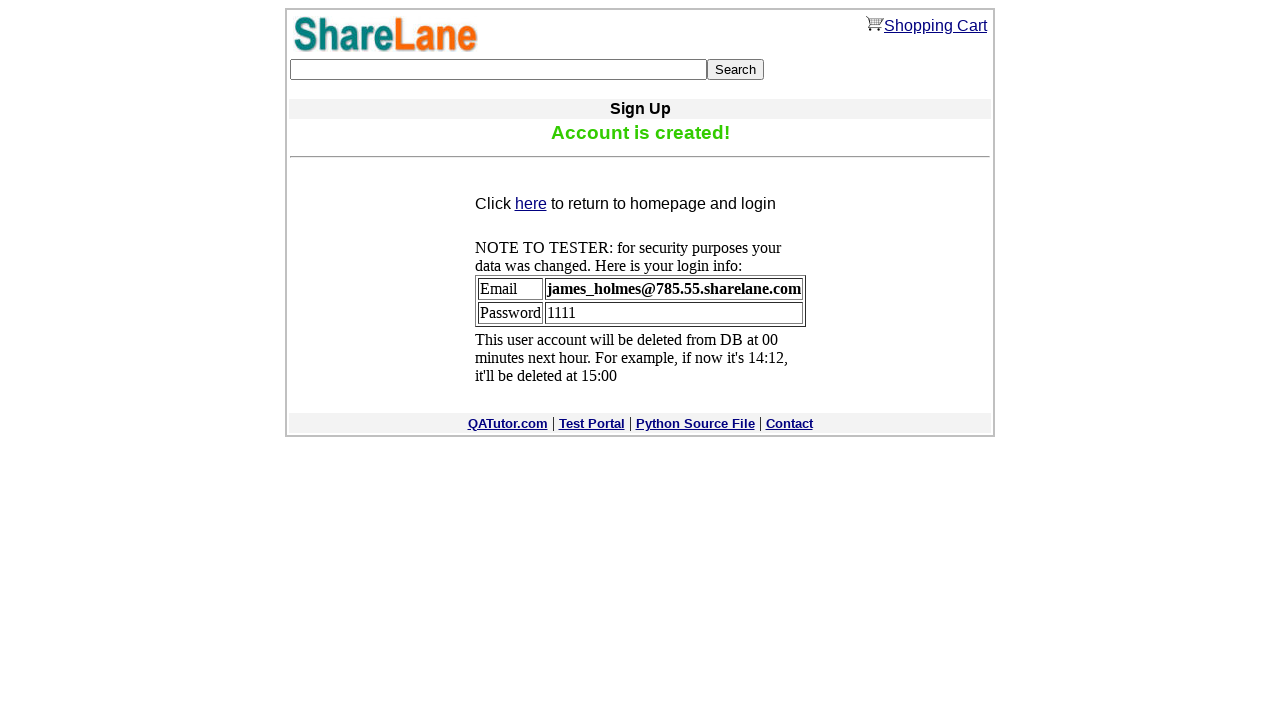

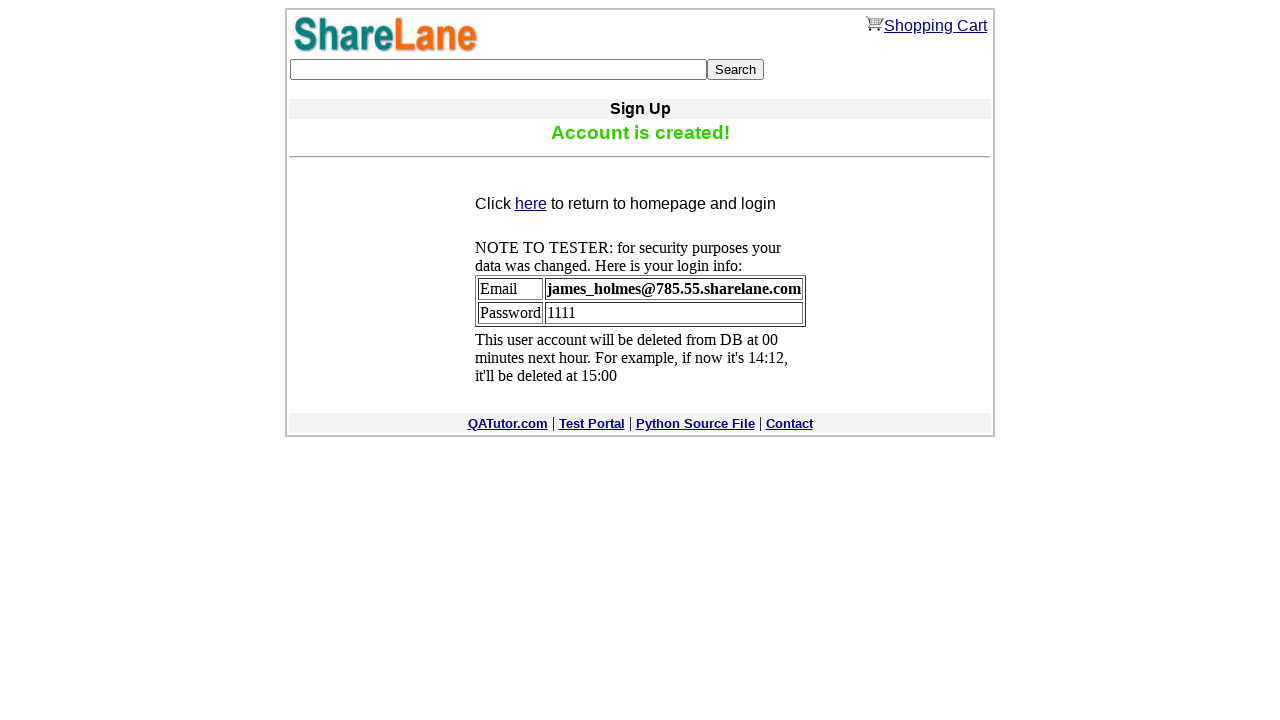